Navigates to a travel website and closes a promotional popup that appears on page load

Starting URL: https://www.viajesexito.com

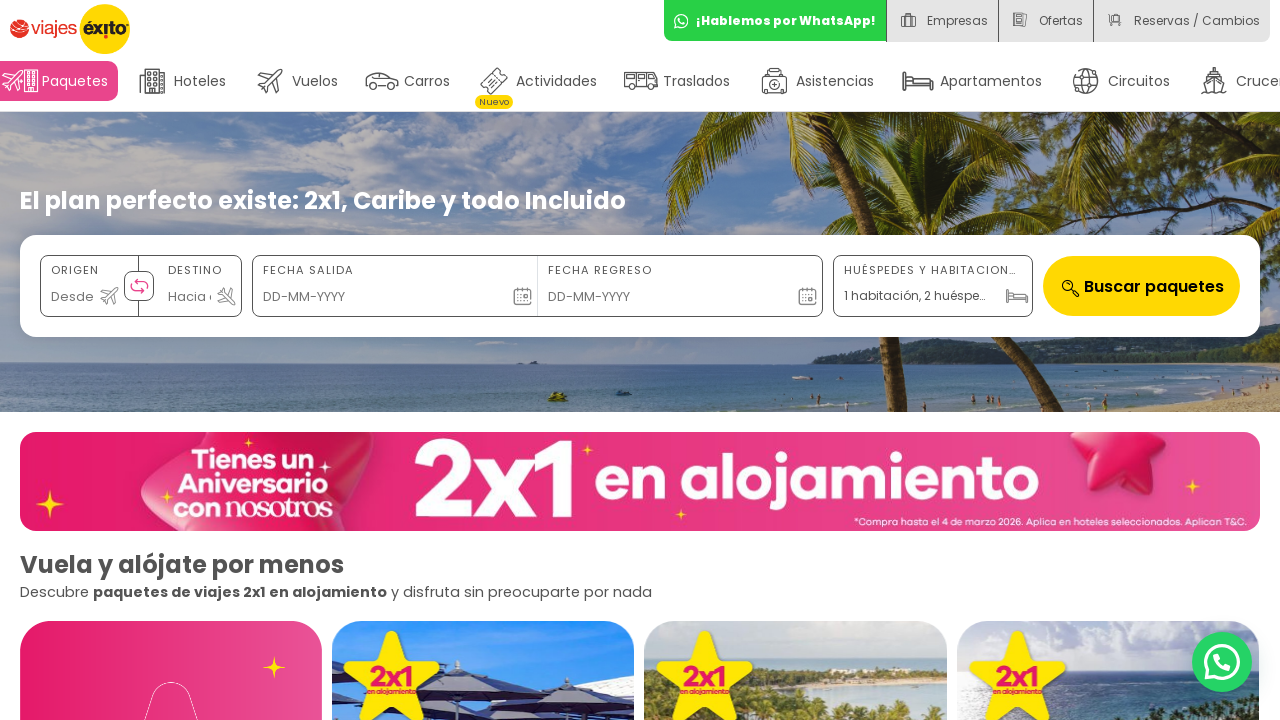

Navigated to https://www.viajesexito.com
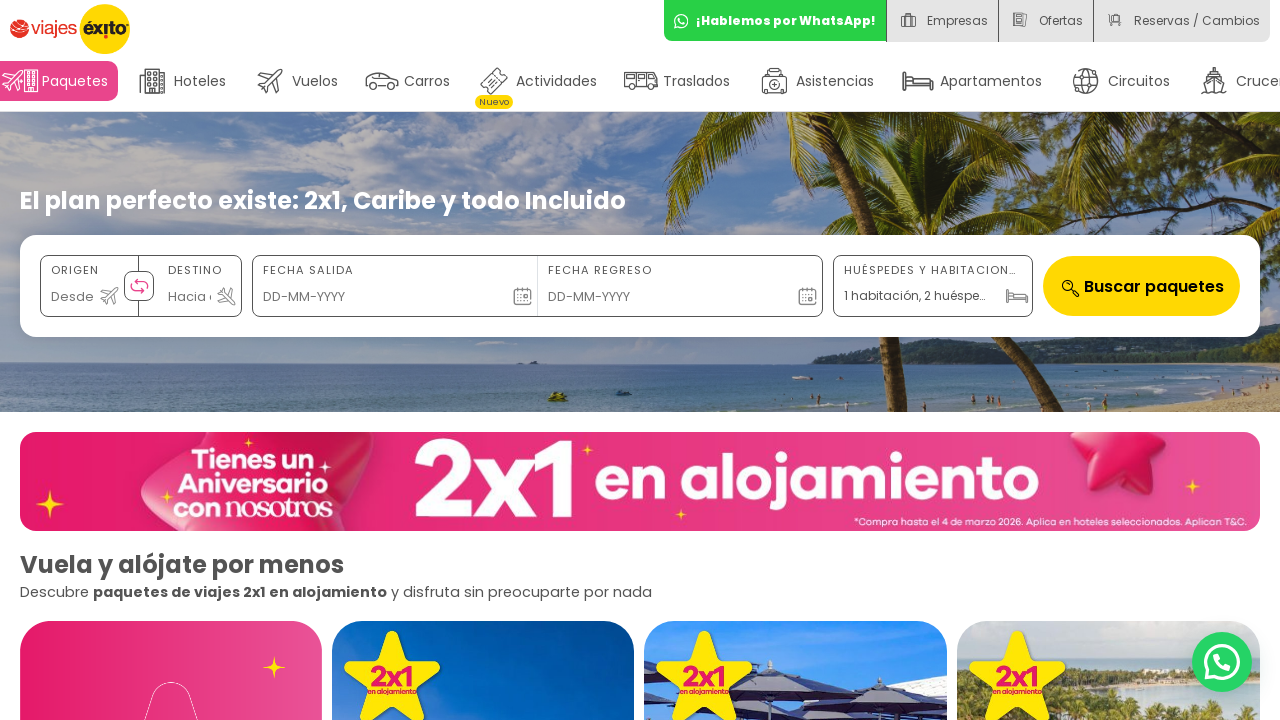

Promotional popup did not appear or failed to close
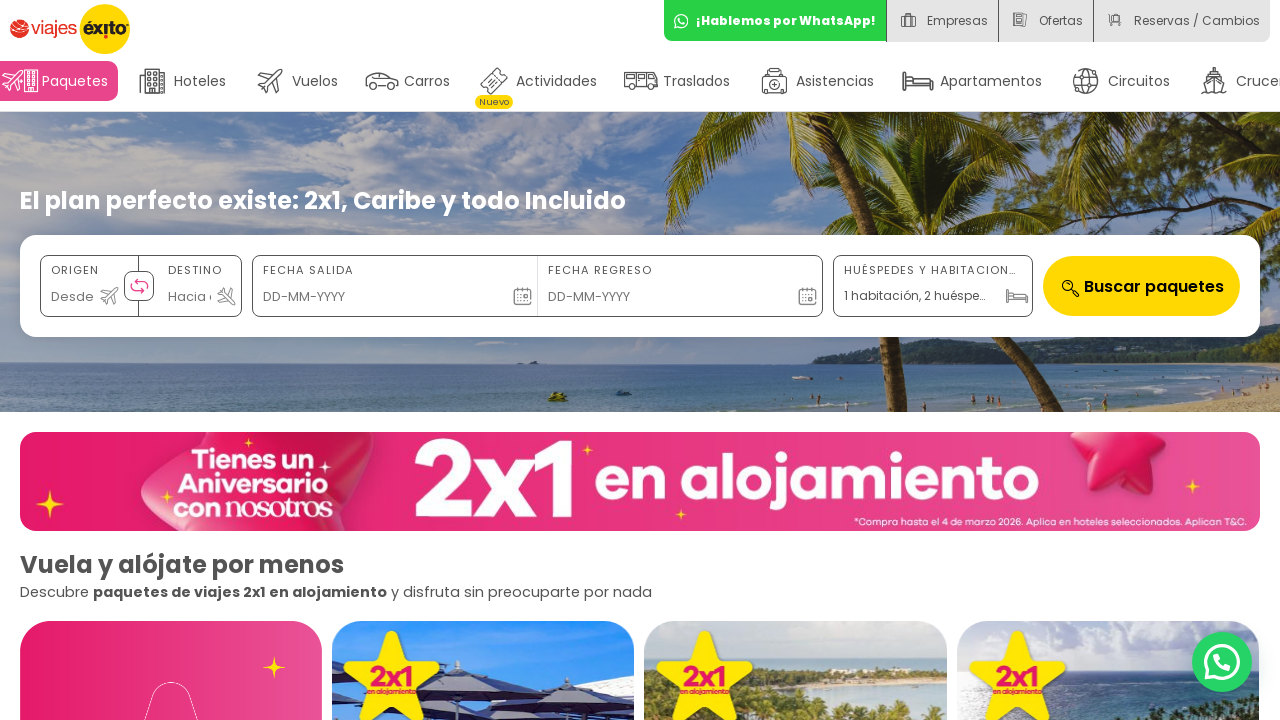

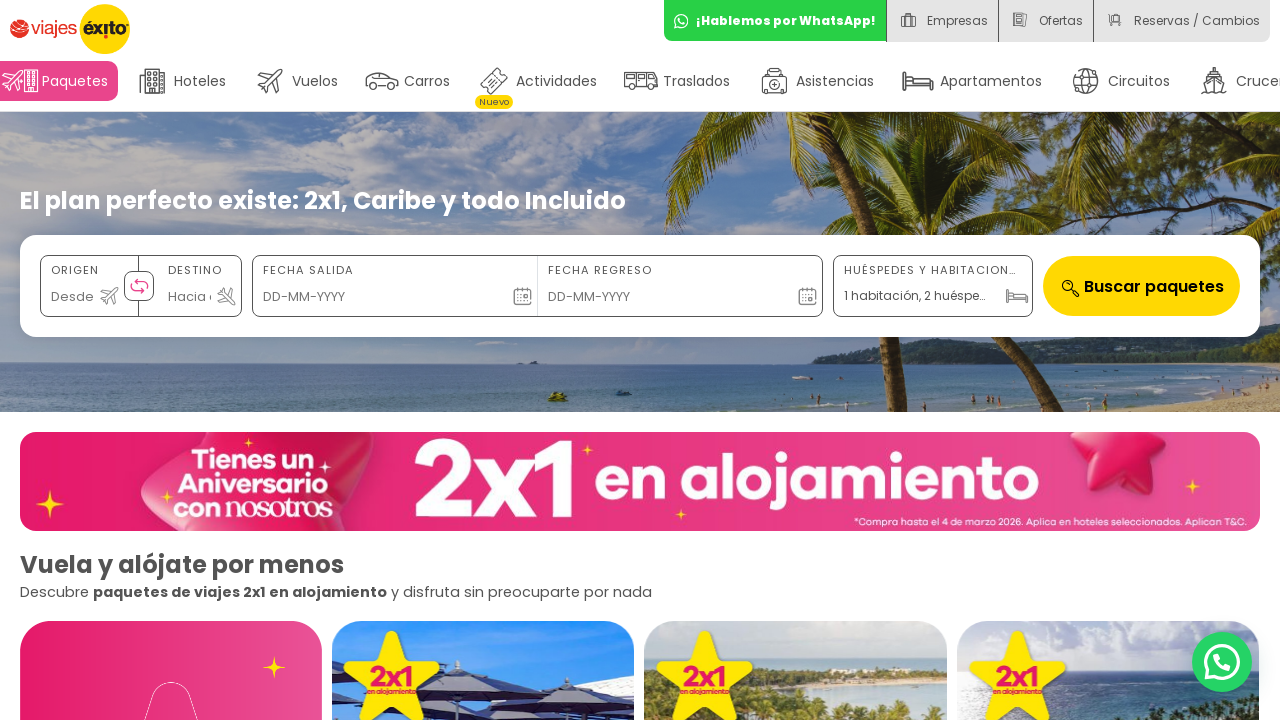